Tests clicking on a homepage link and verifies navigation to the correct URL

Starting URL: https://kristinek.github.io/site/examples/actions

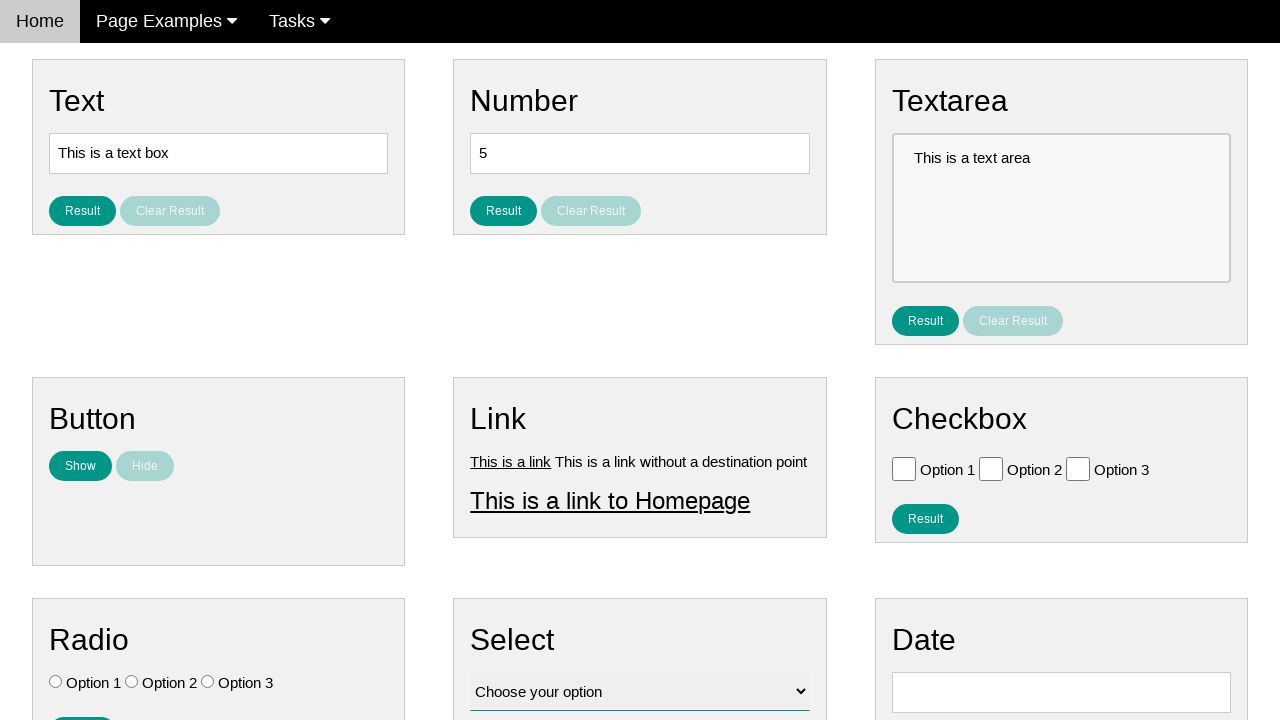

Verified current URL is the base actions page
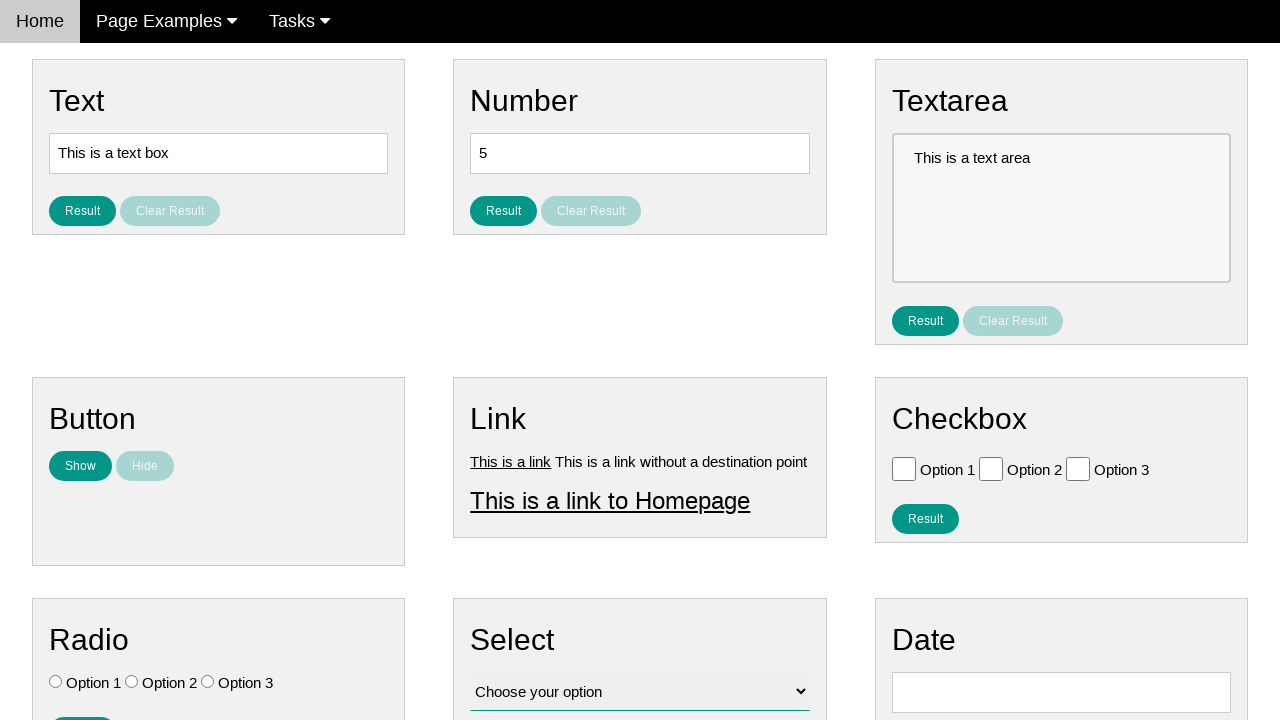

Clicked on the homepage link at (610, 500) on #homepage_link
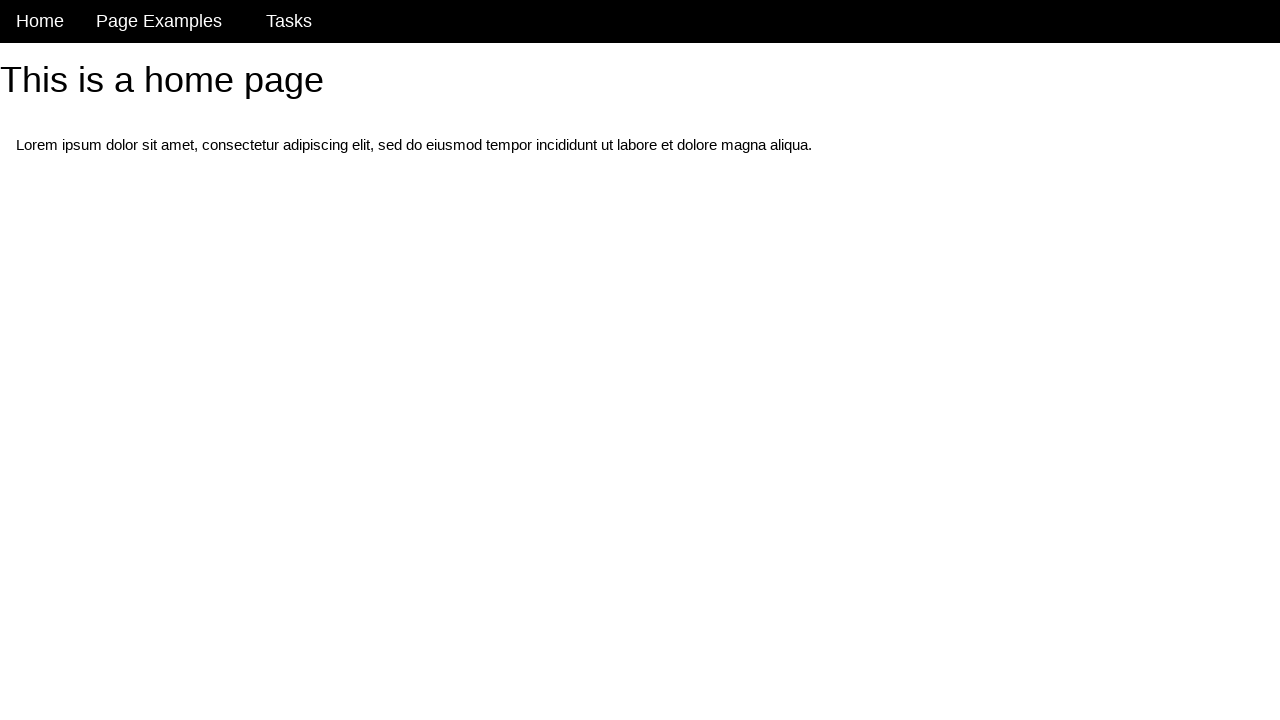

Waited for page to fully load after navigation
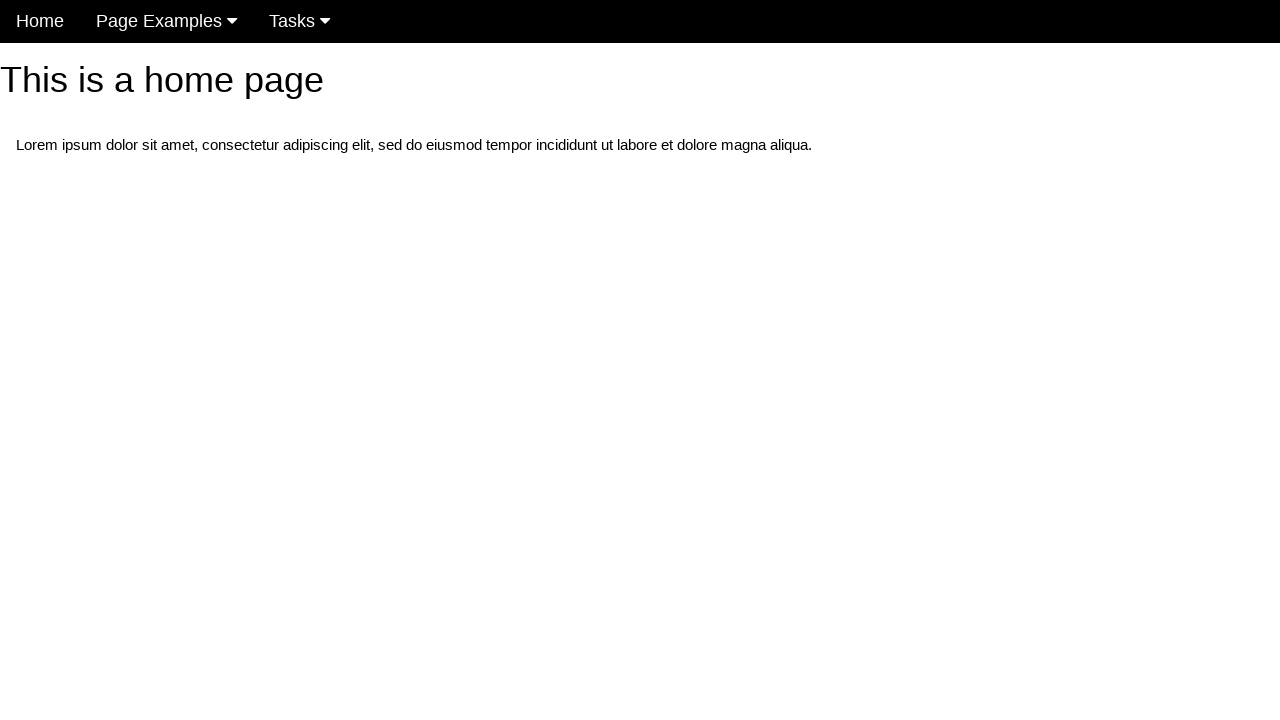

Verified URL changed from the actions page
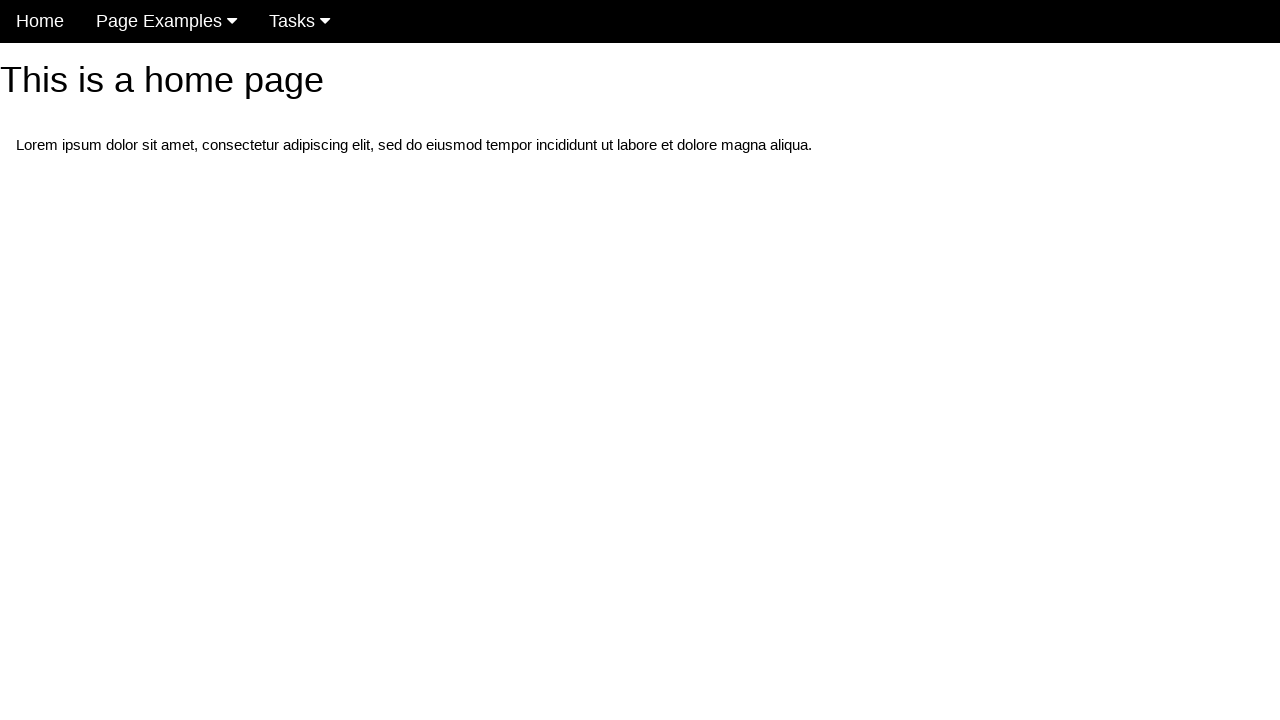

Verified navigation to homepage URL
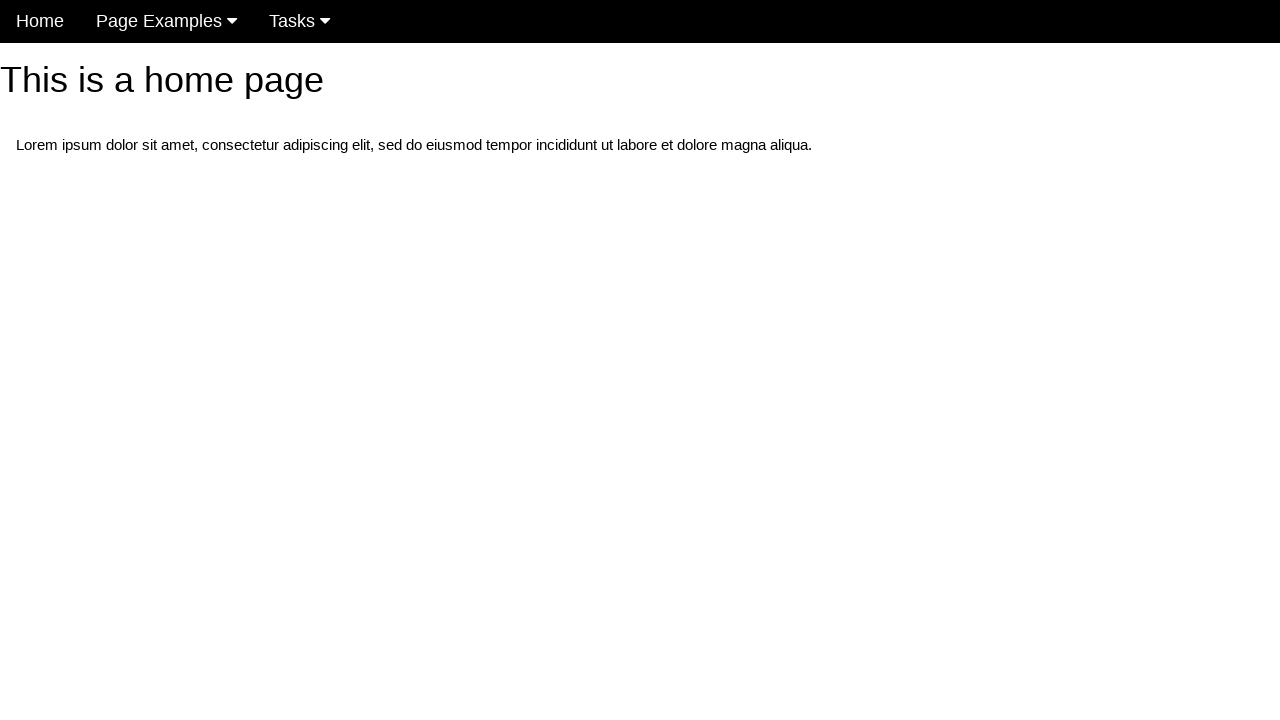

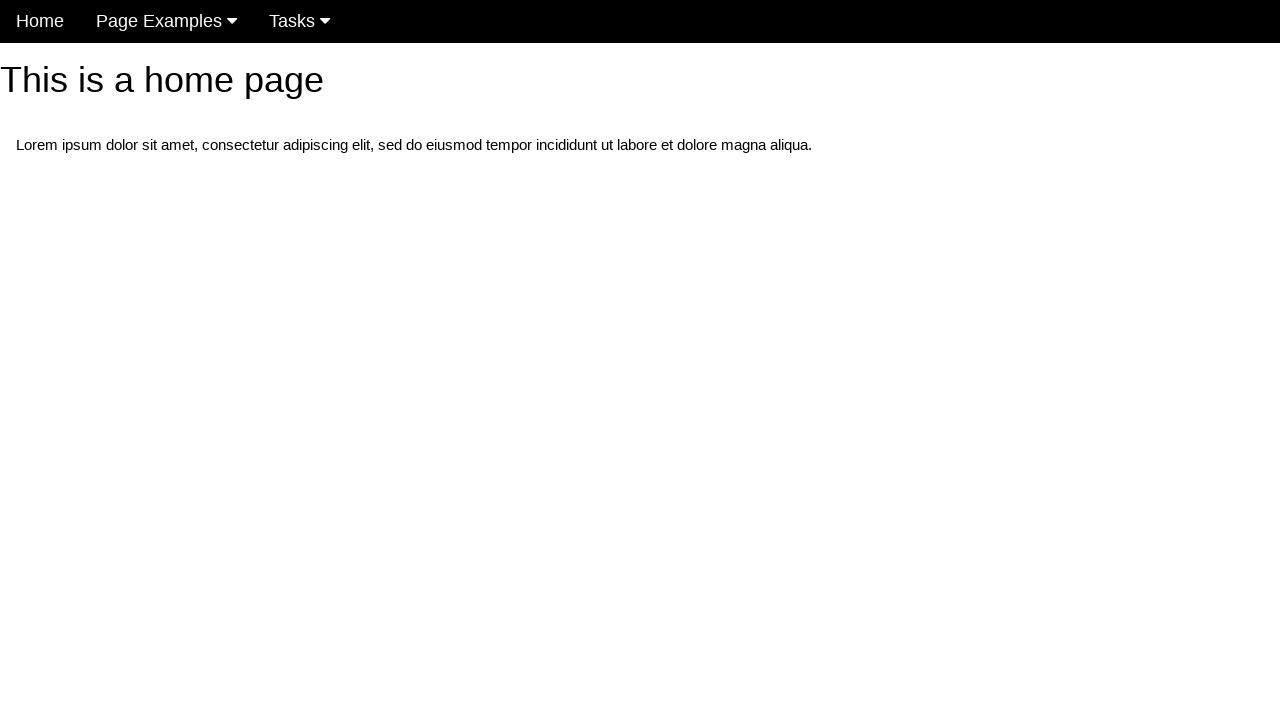